Tests double-click functionality by double-clicking a button and verifying the result text

Starting URL: https://automationfc.github.io/basic-form/index.html

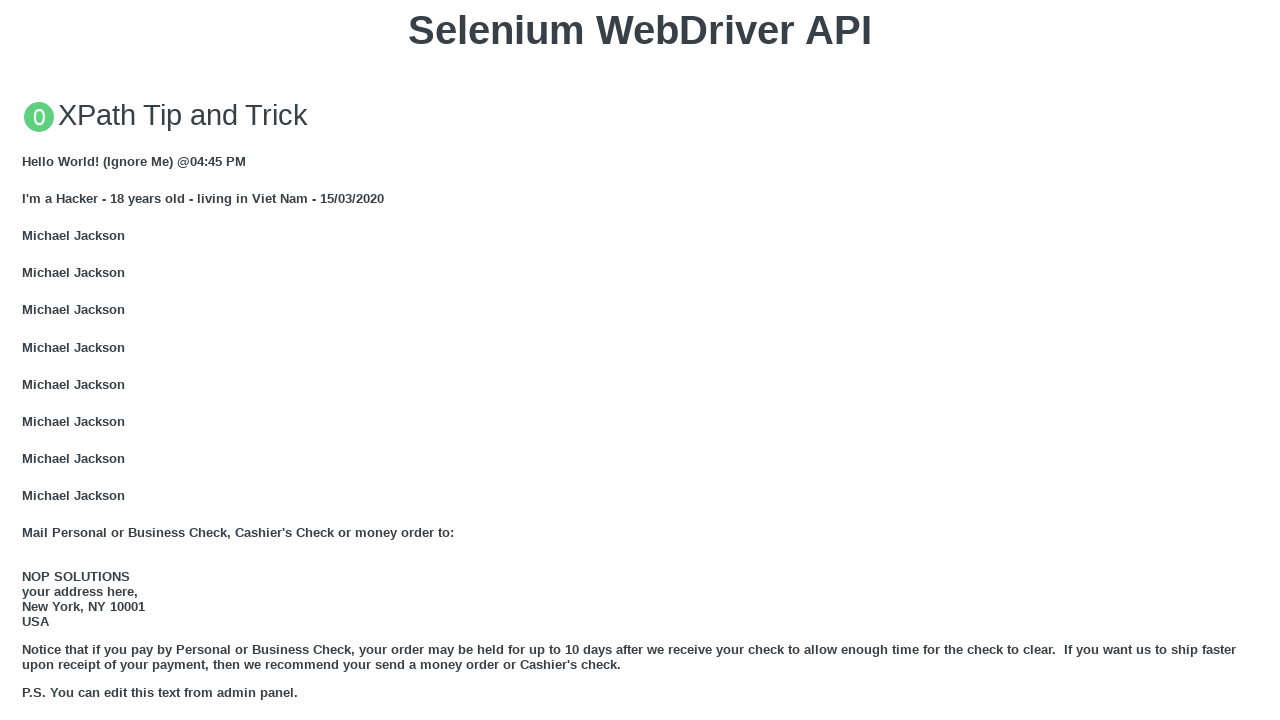

Double-clicked the 'Double click me' button at (640, 361) on xpath=//button[text()='Double click me']
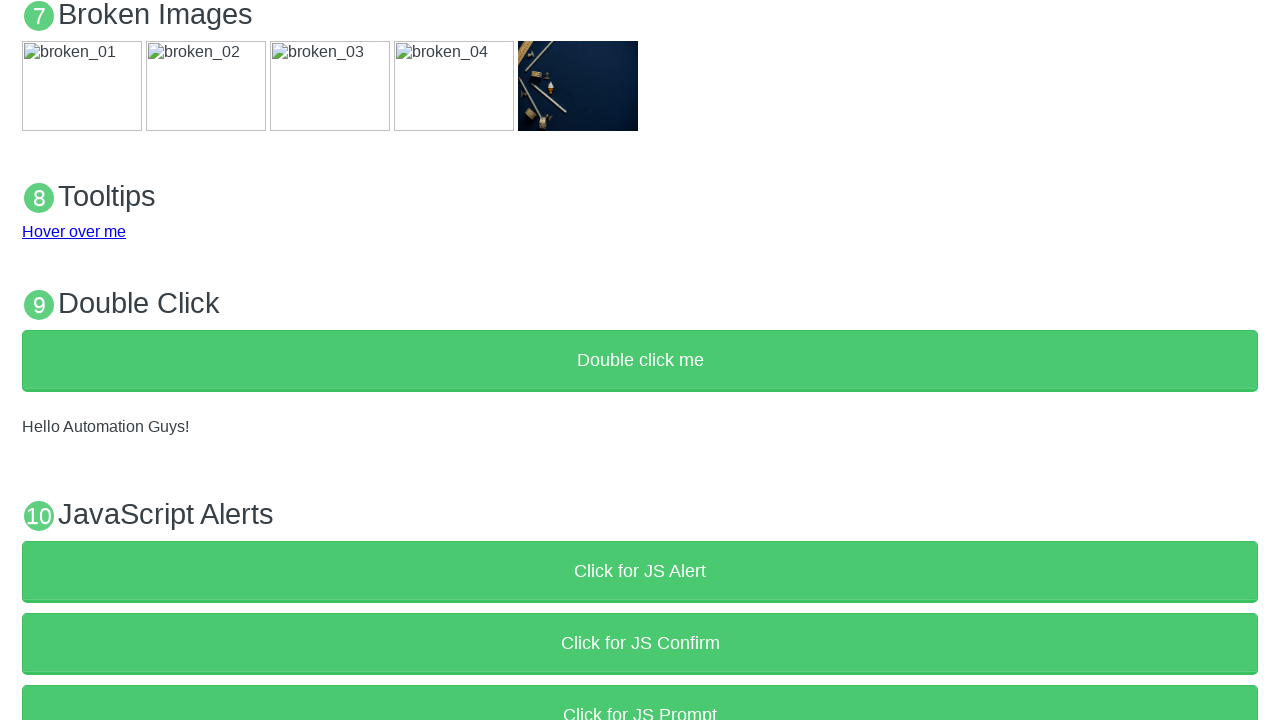

Located result text element with id 'demo'
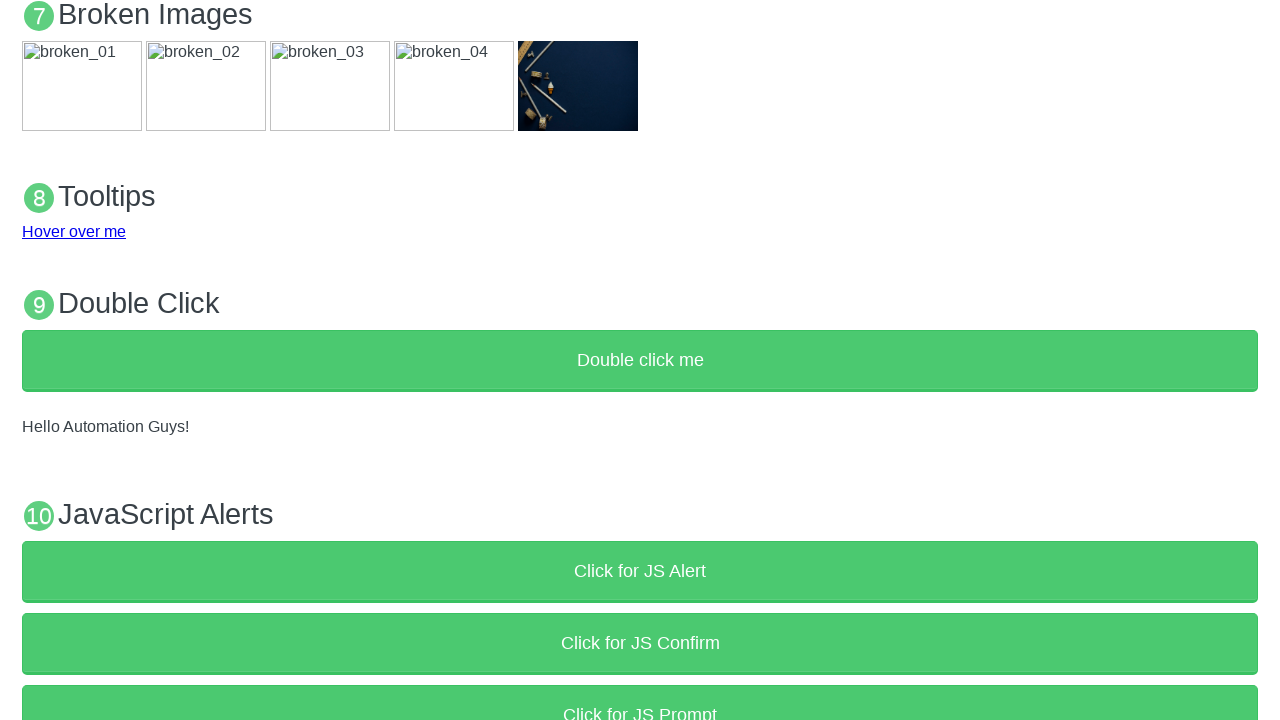

Verified result text equals 'Hello Automation Guys!'
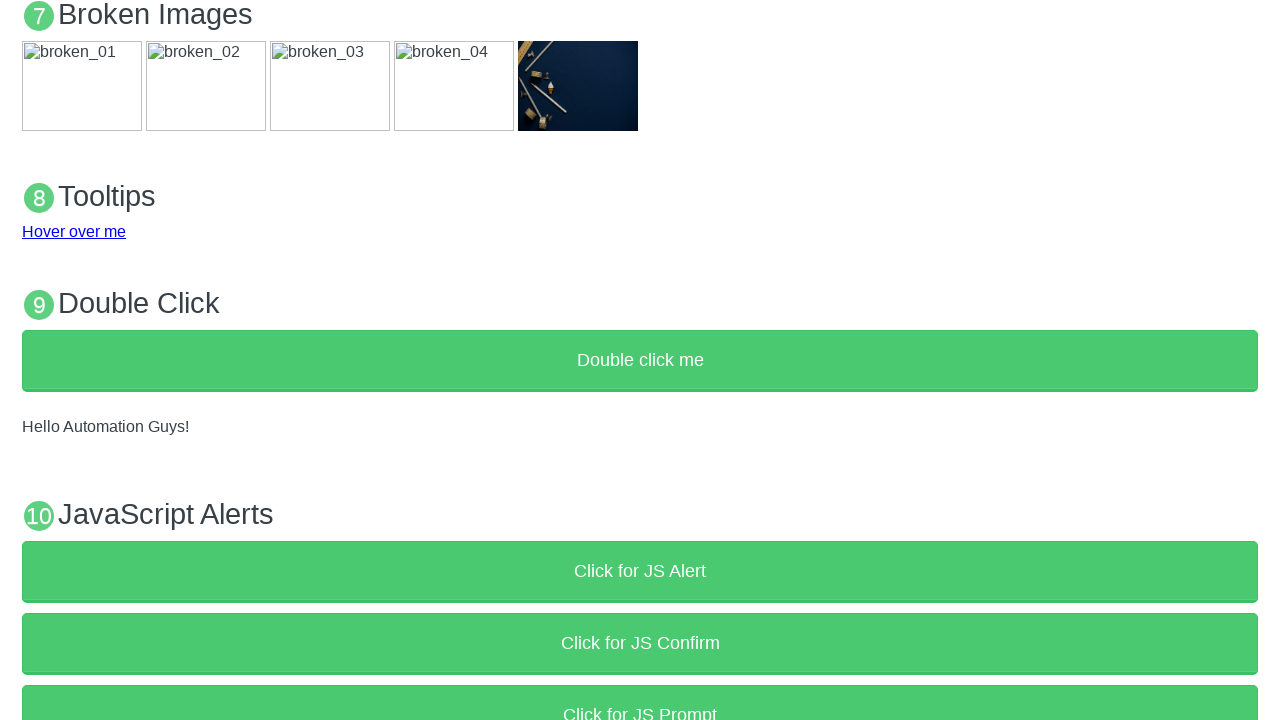

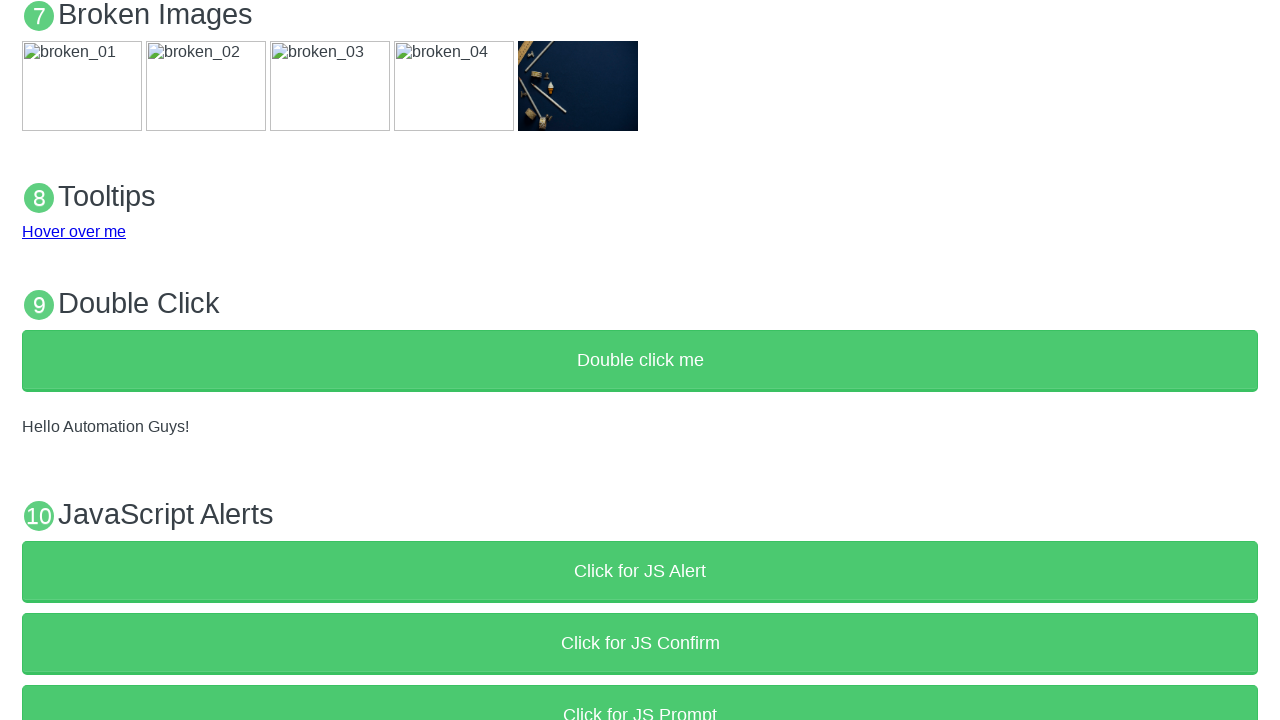